Tests the Active filter to display only incomplete todos

Starting URL: https://todomvc.com/examples/react/dist/

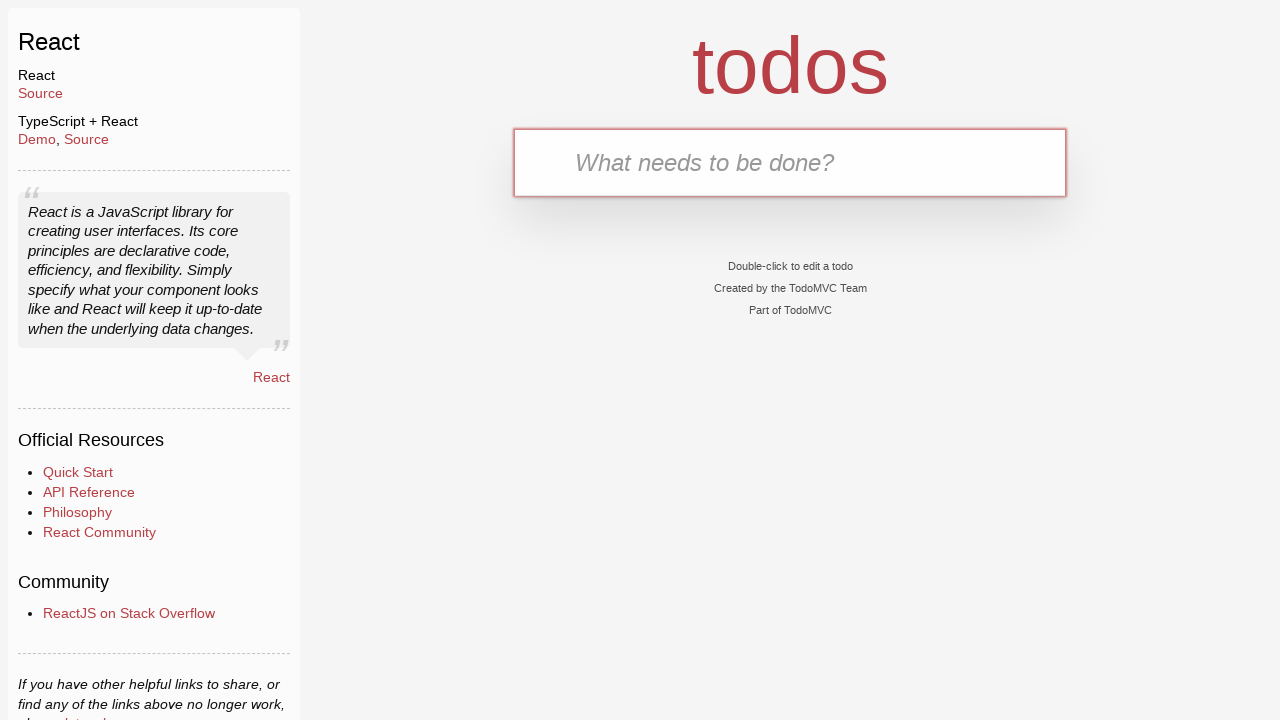

Filled todo input with 'Active task 1' on internal:testid=[data-testid="text-input"s]
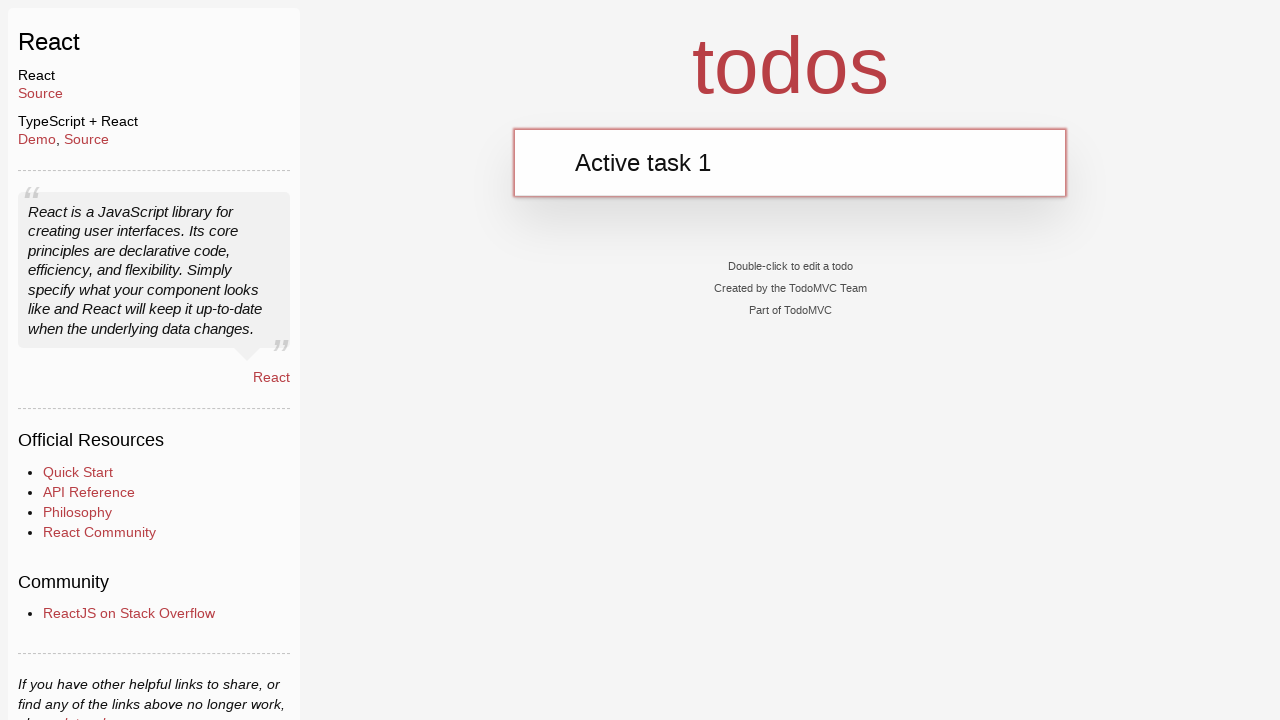

Pressed Enter to add todo 'Active task 1' on internal:testid=[data-testid="text-input"s]
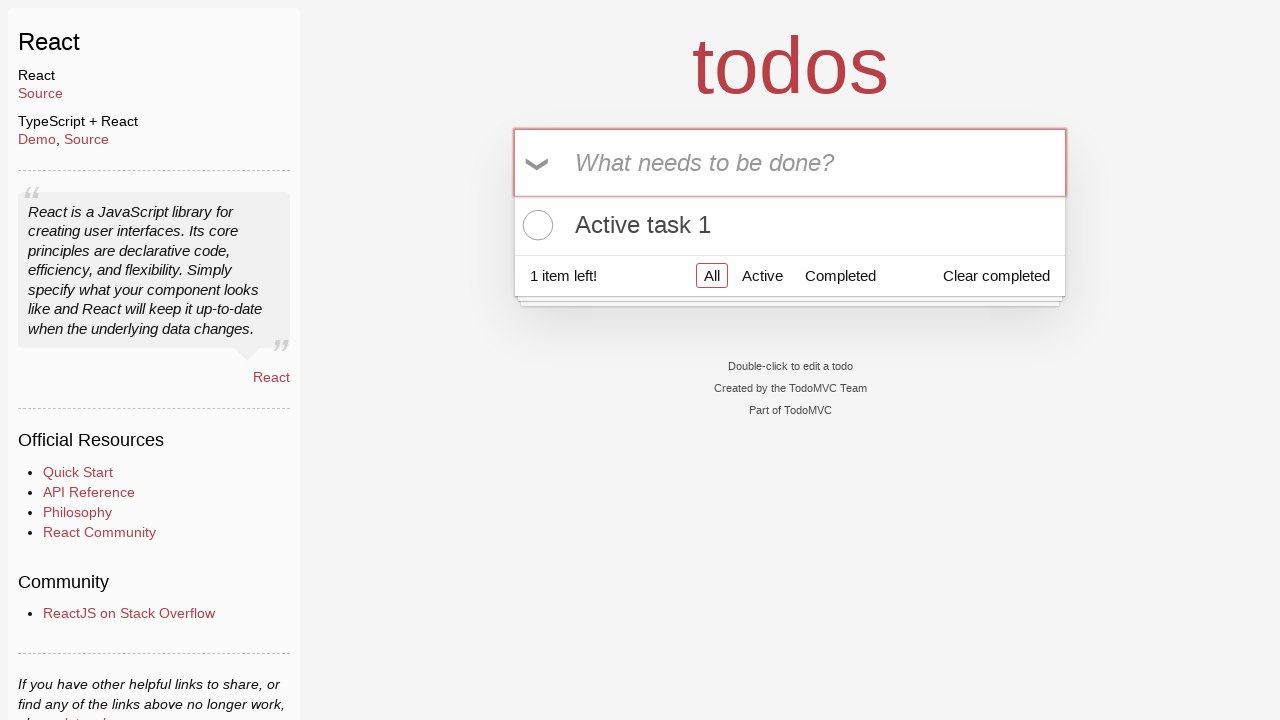

Filled todo input with 'Active task 2' on internal:testid=[data-testid="text-input"s]
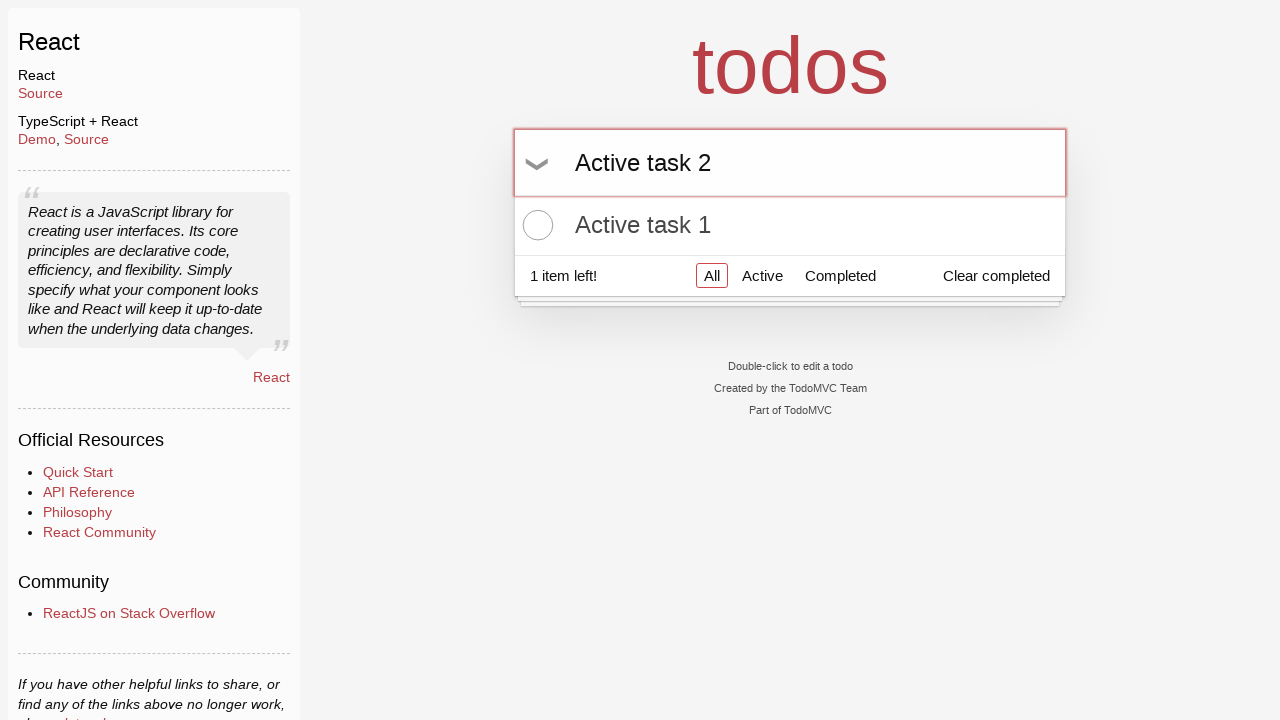

Pressed Enter to add todo 'Active task 2' on internal:testid=[data-testid="text-input"s]
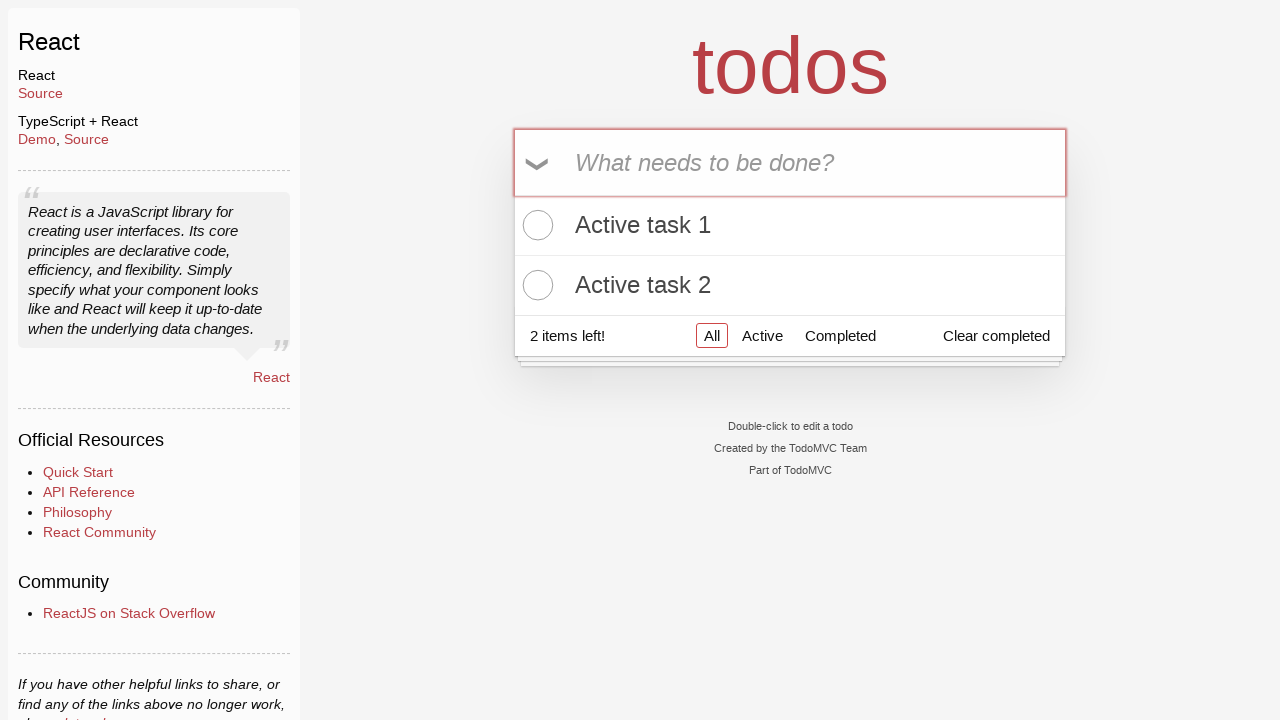

Filled todo input with 'Completed task 1' on internal:testid=[data-testid="text-input"s]
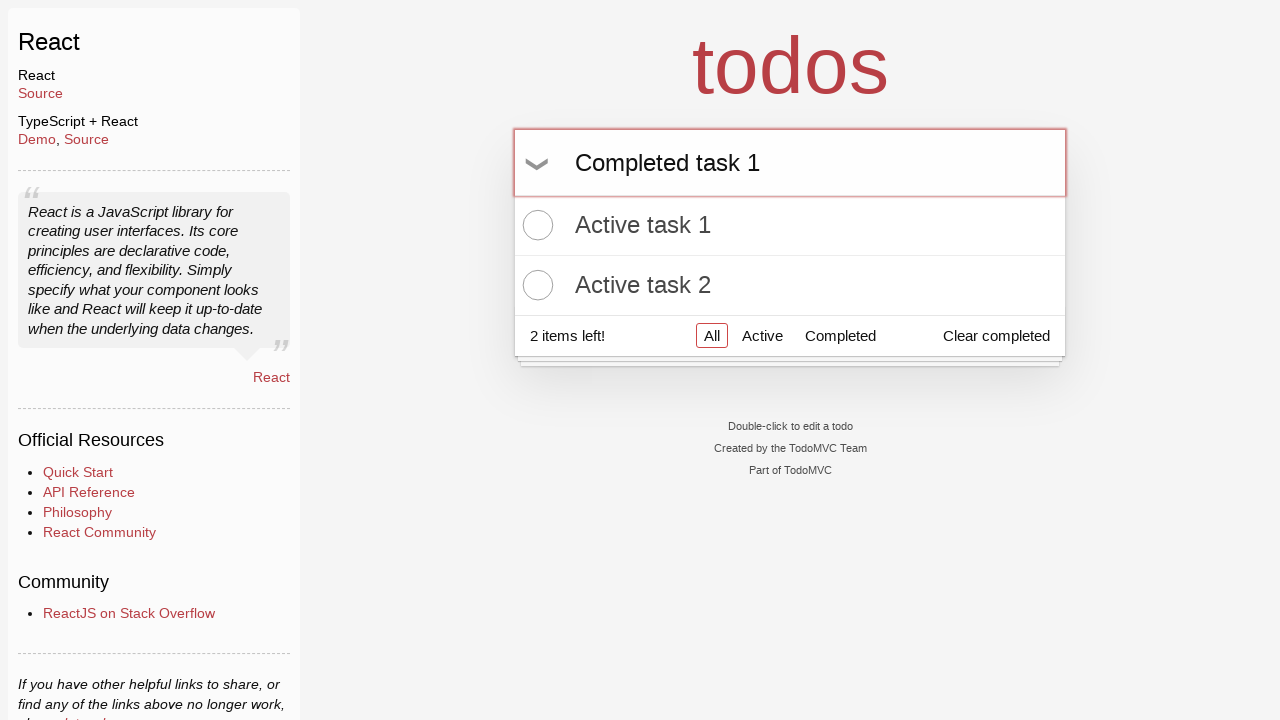

Pressed Enter to add todo 'Completed task 1' on internal:testid=[data-testid="text-input"s]
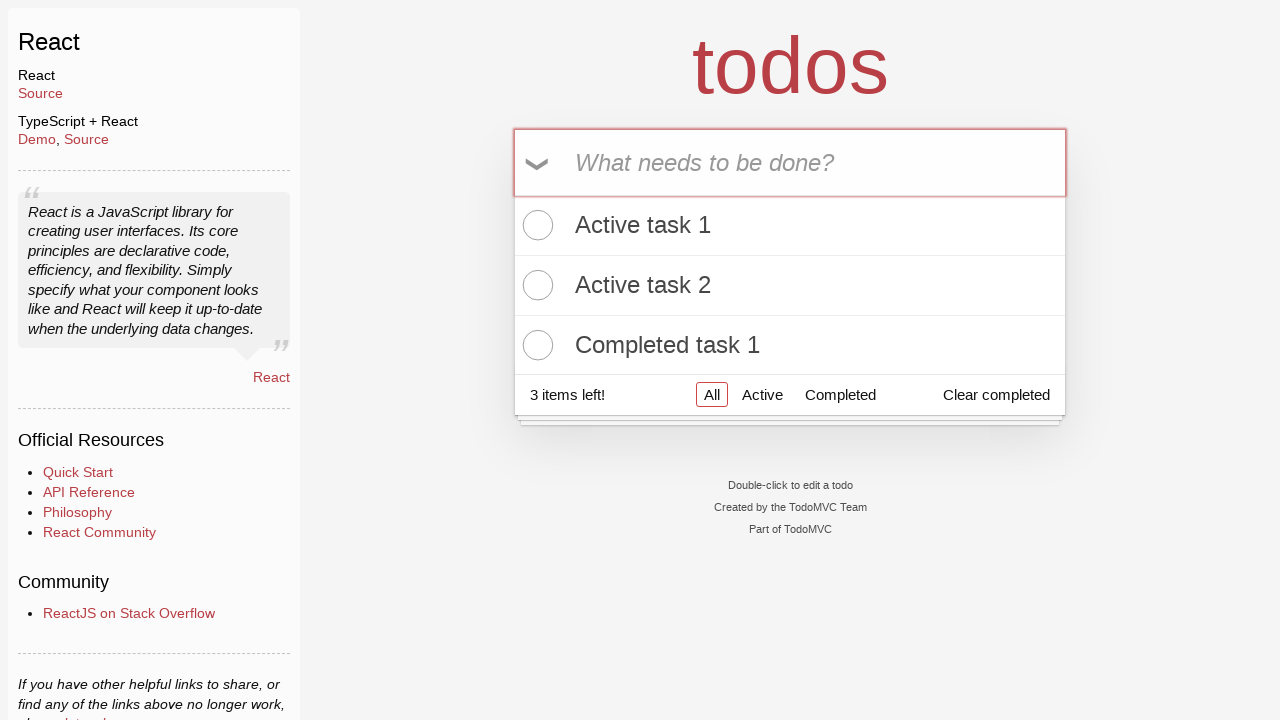

Filled todo input with 'Completed task 2' on internal:testid=[data-testid="text-input"s]
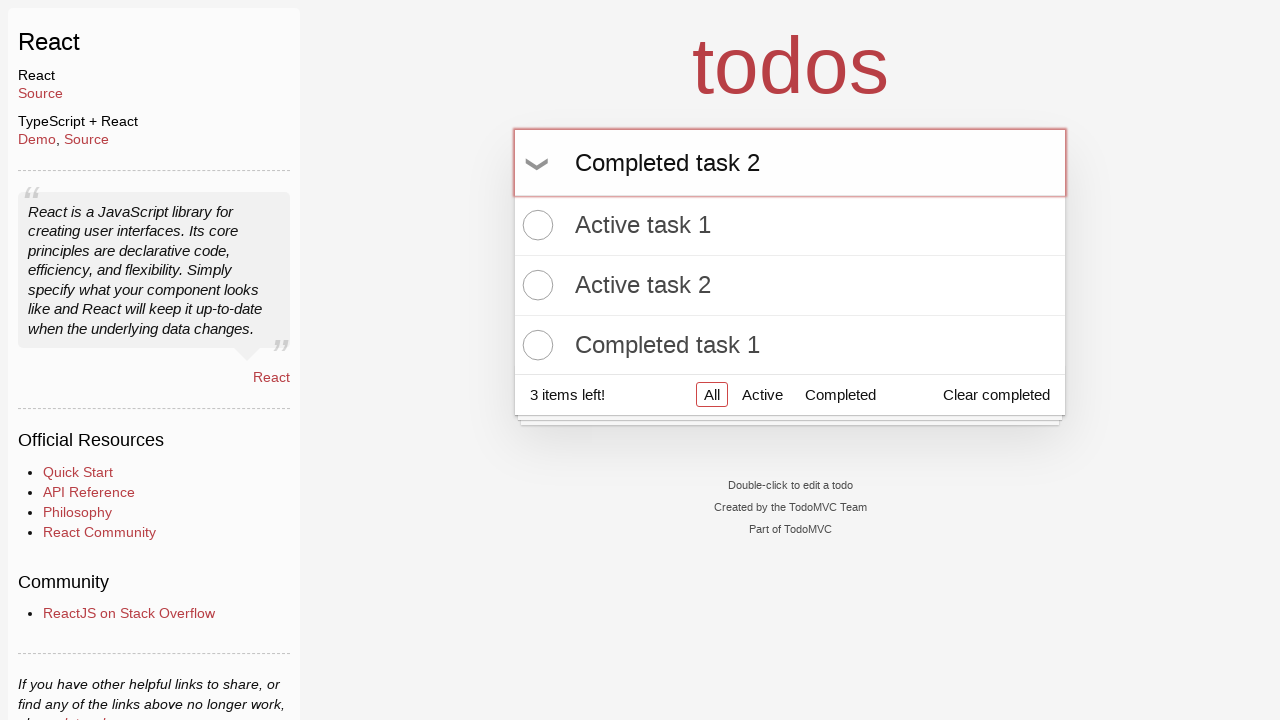

Pressed Enter to add todo 'Completed task 2' on internal:testid=[data-testid="text-input"s]
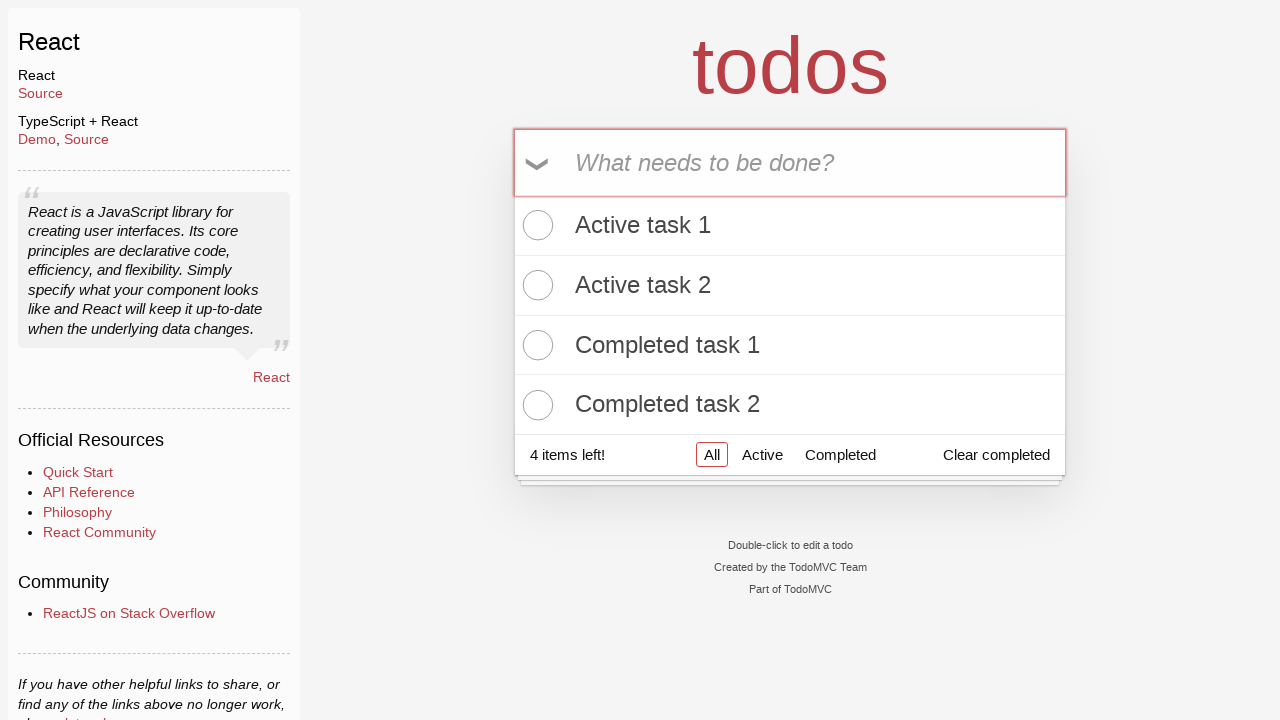

Located todo item 'Completed task 1'
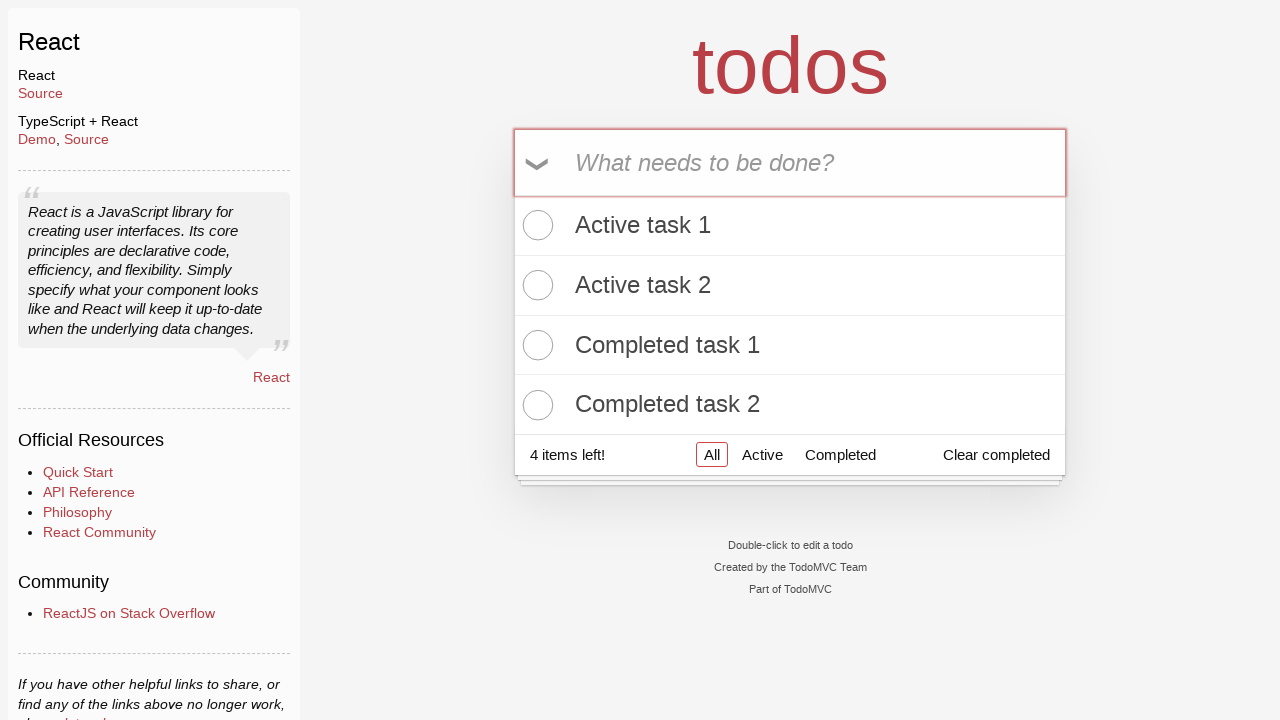

Marked todo 'Completed task 1' as completed at (535, 345) on internal:role=listitem >> internal:has-text="Completed task 1"i >> internal:test
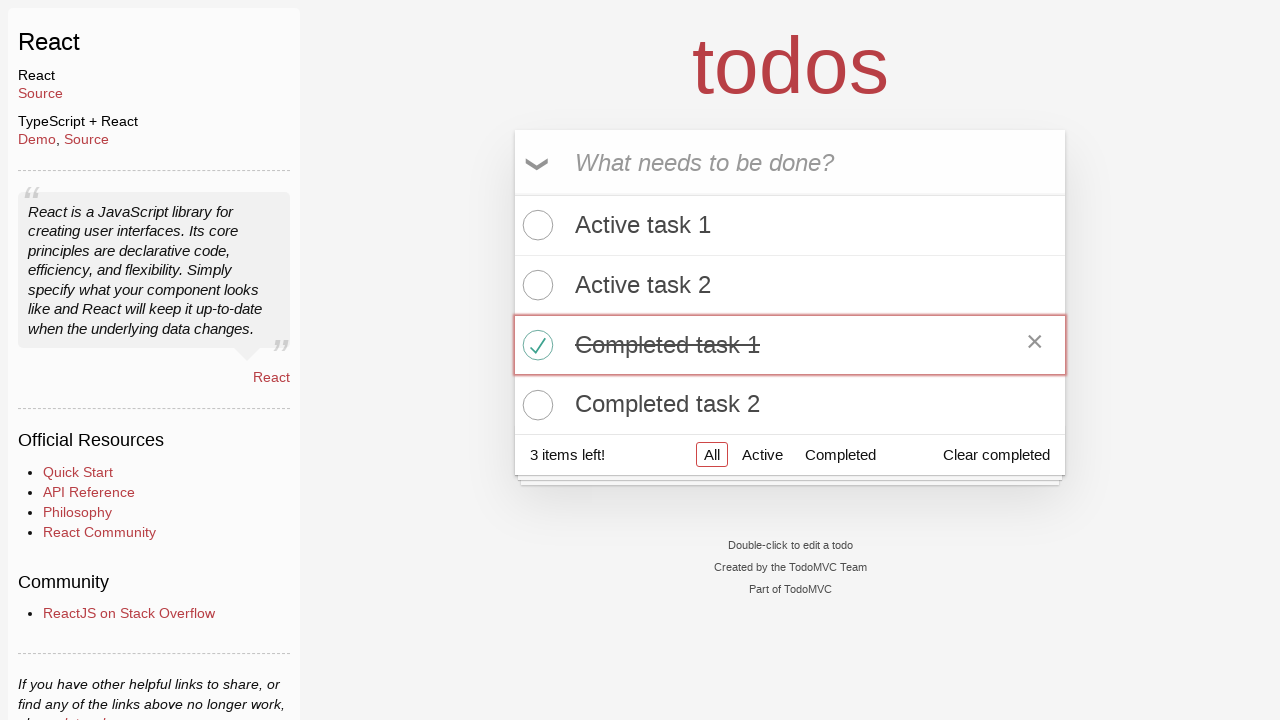

Located todo item 'Completed task 2'
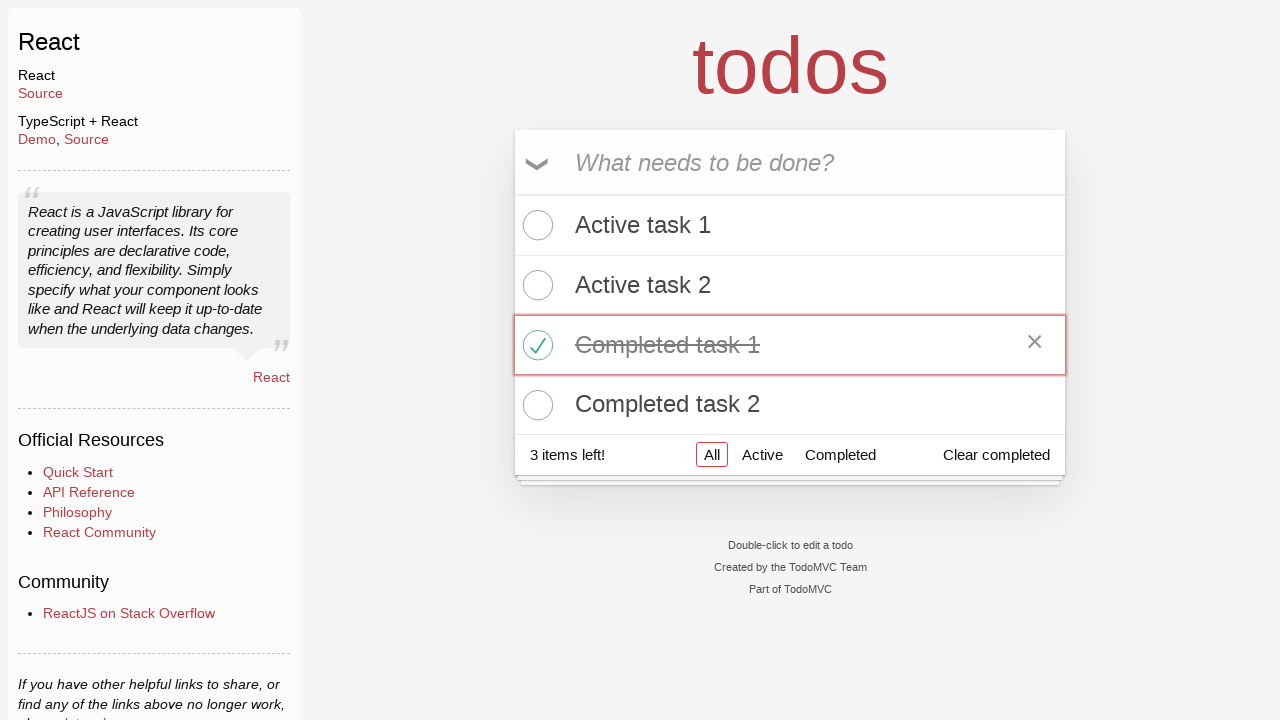

Marked todo 'Completed task 2' as completed at (535, 405) on internal:role=listitem >> internal:has-text="Completed task 2"i >> internal:test
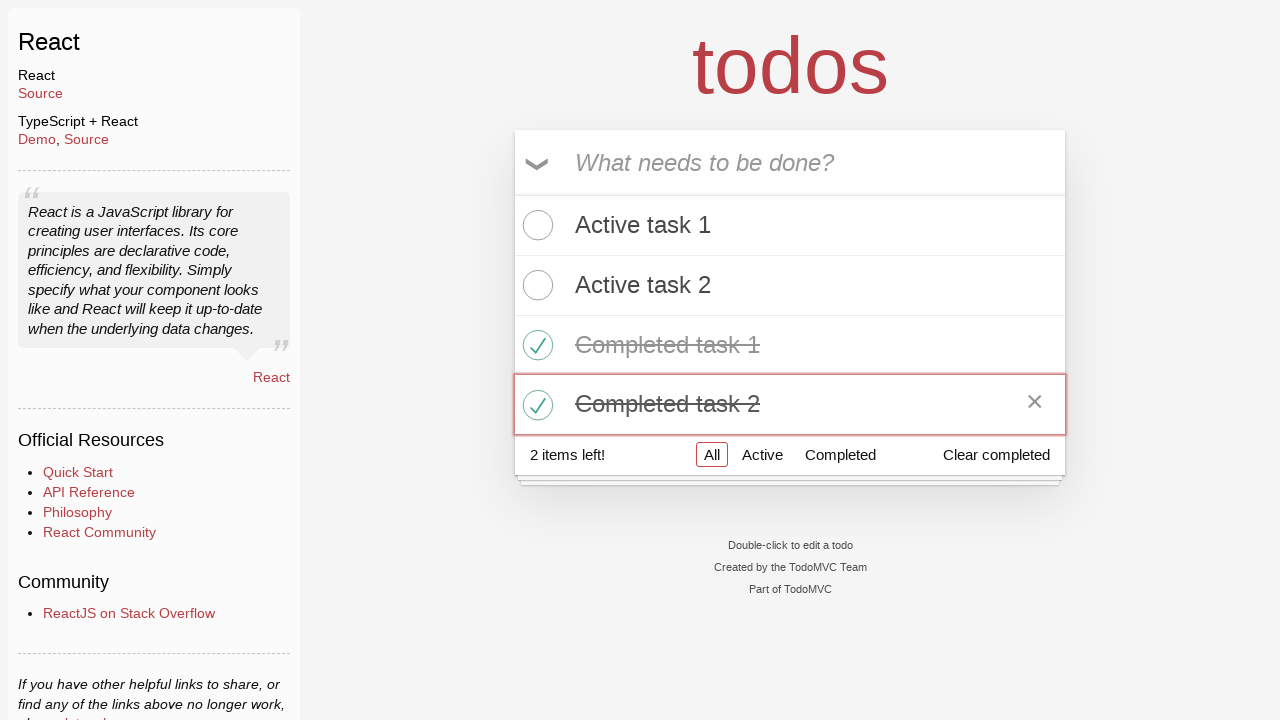

Clicked Active filter to display only incomplete todos at (762, 455) on internal:role=link[name="Active"i]
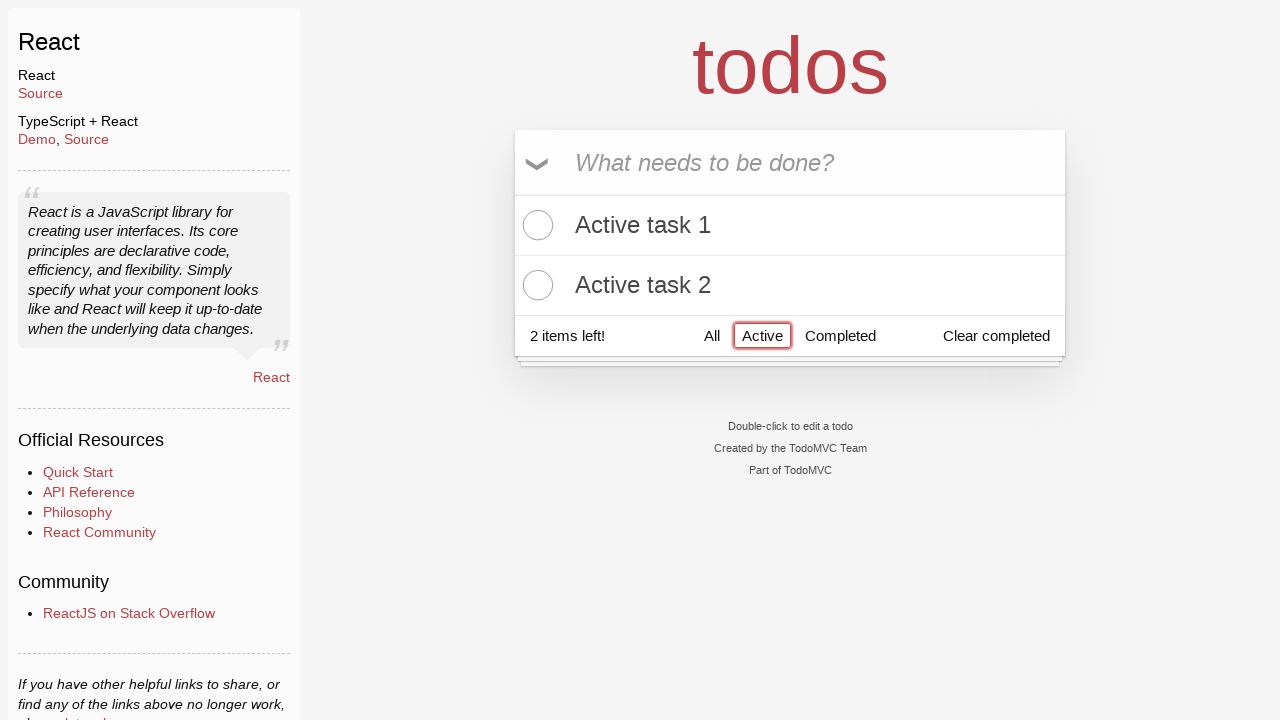

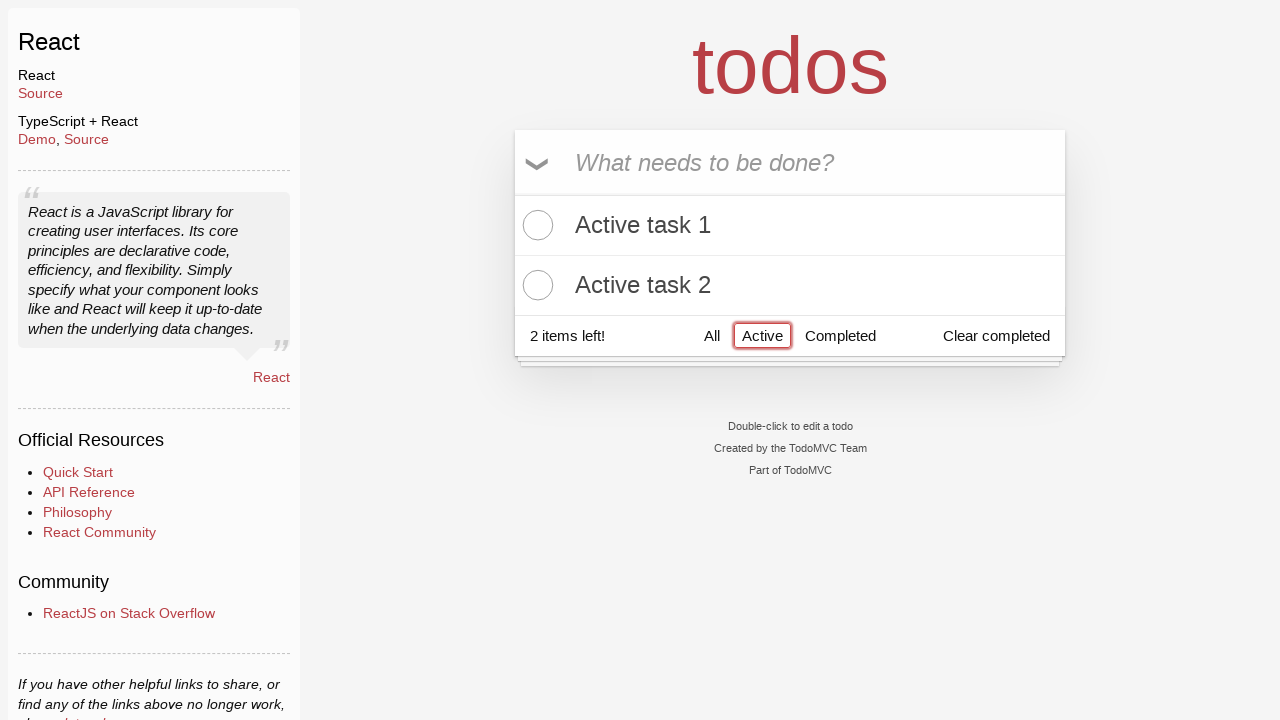